Tests window handling functionality by opening a new window through a button click, switching to it, clicking on Downloads link, then closing the child window and returning to the parent window

Starting URL: https://demo.automationtesting.in/Windows.html

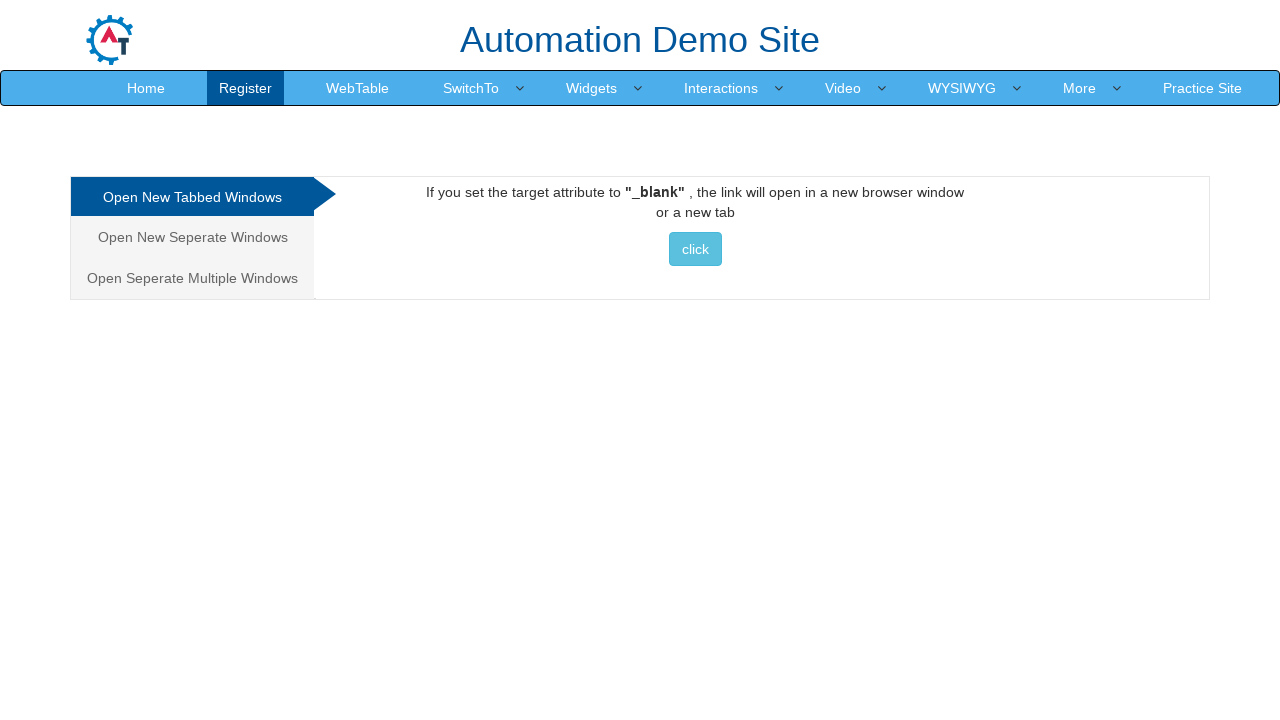

Stored parent window context
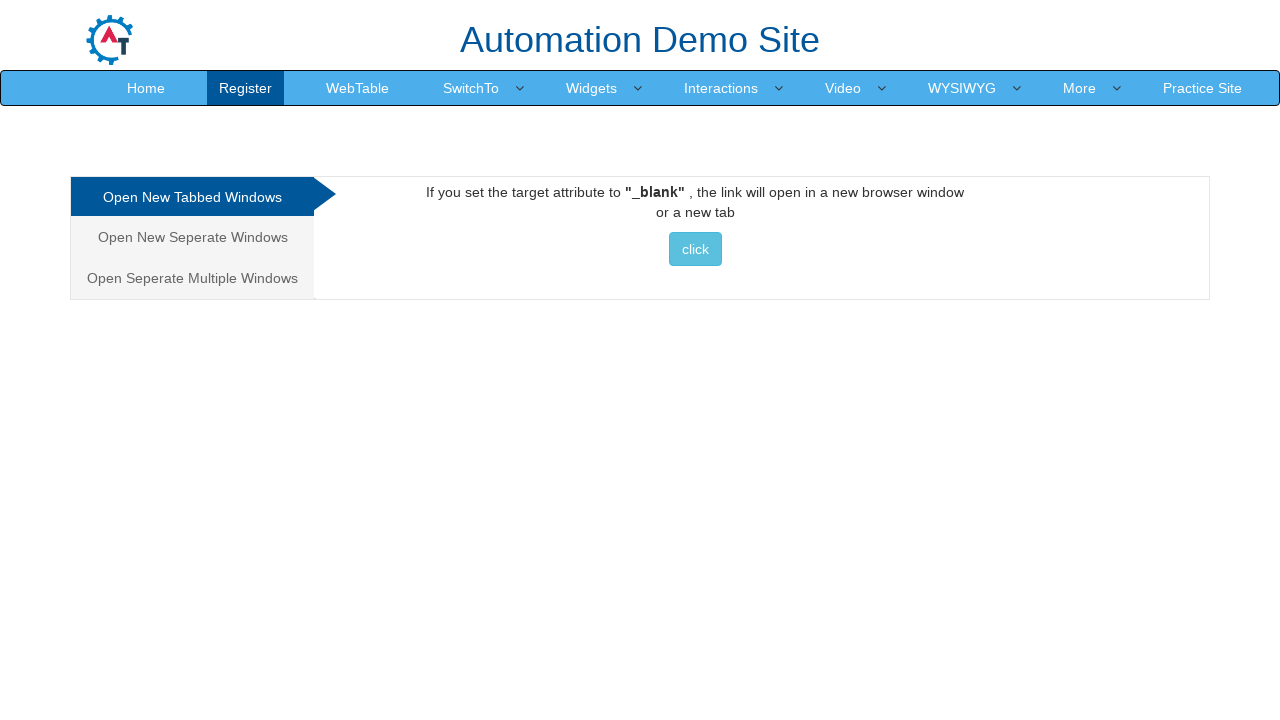

Clicked button to open new window at (695, 249) on xpath=//a[@href='http://www.selenium.dev']//button[@class='btn btn-info'][normal
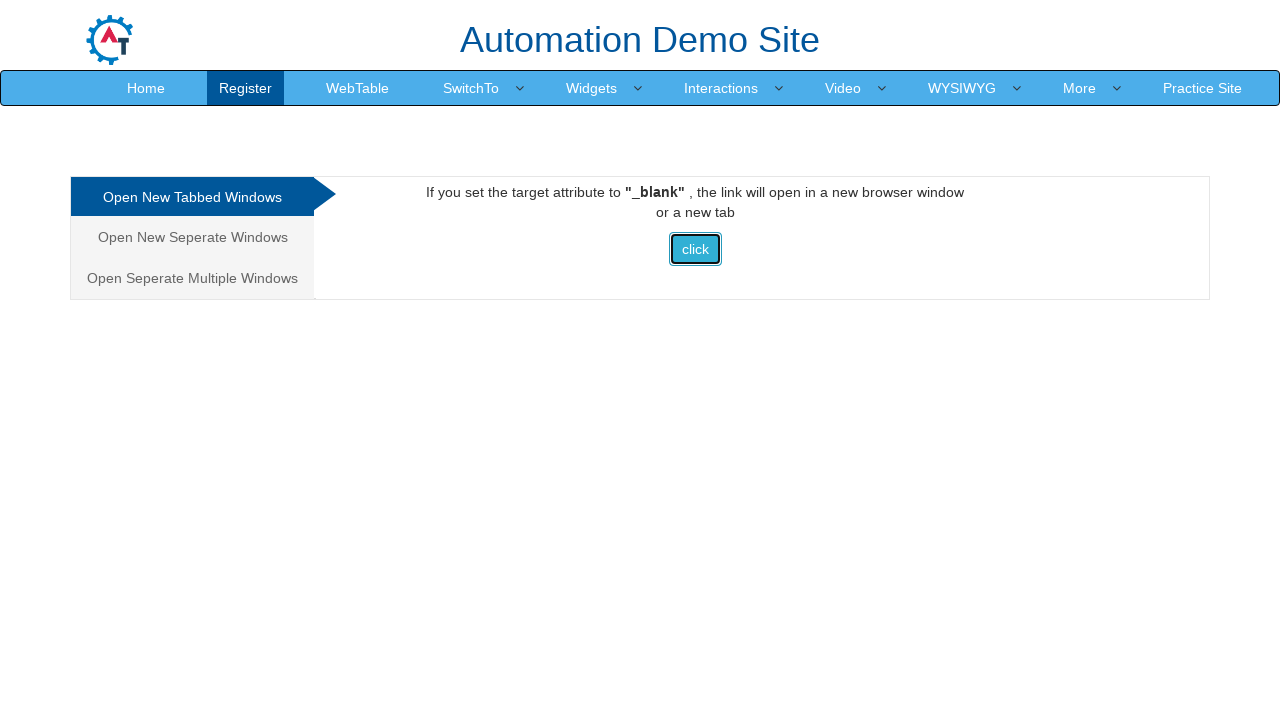

New child window opened and context captured
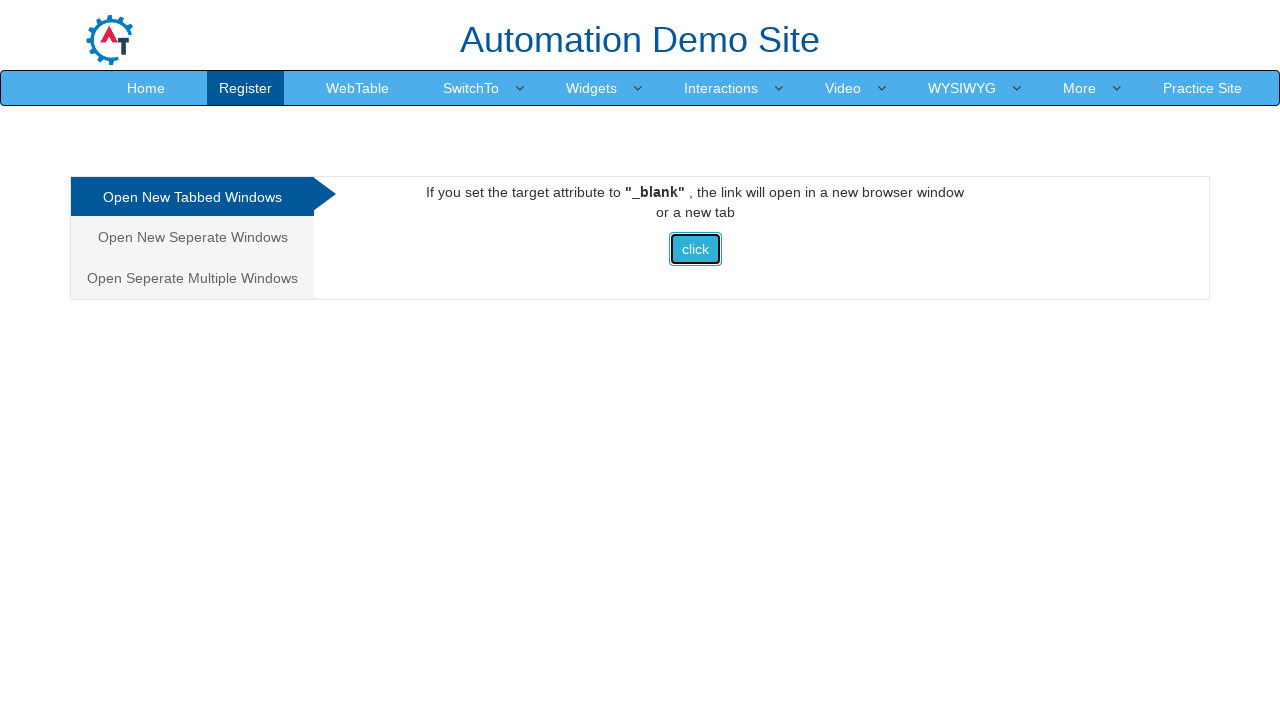

Child window finished loading
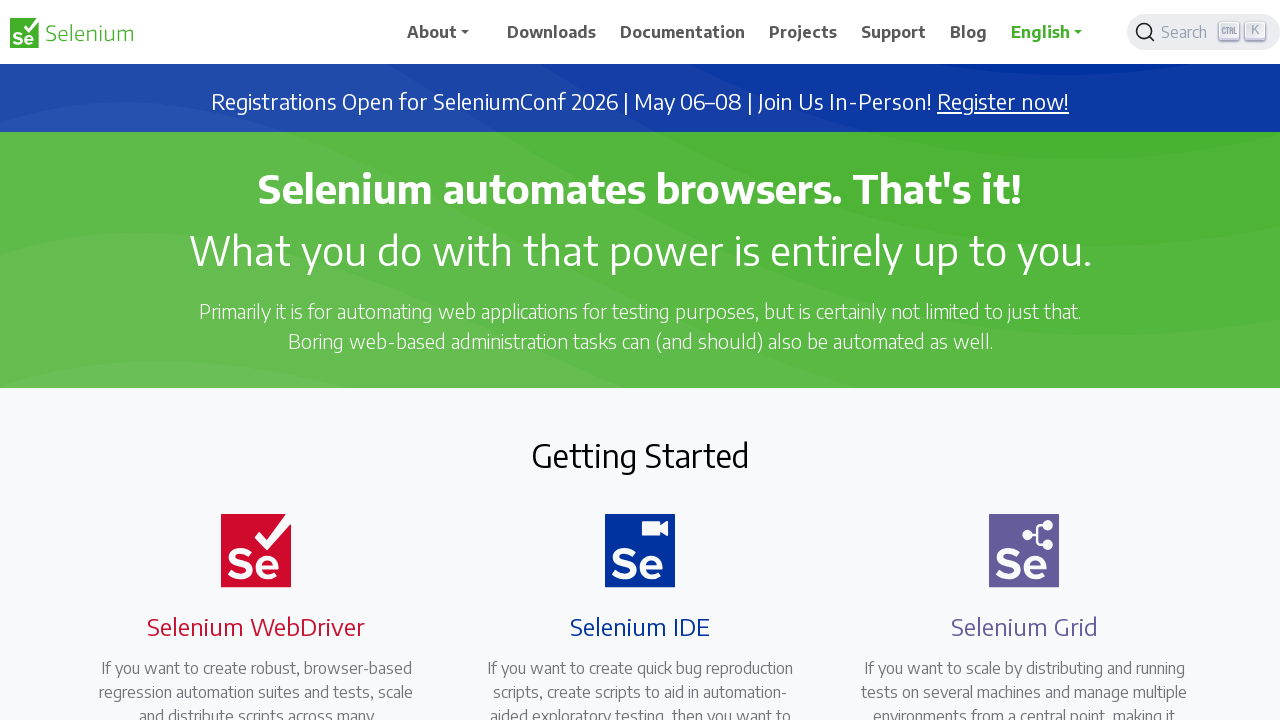

Clicked Downloads link in child window at (552, 32) on xpath=//span[normalize-space()='Downloads']
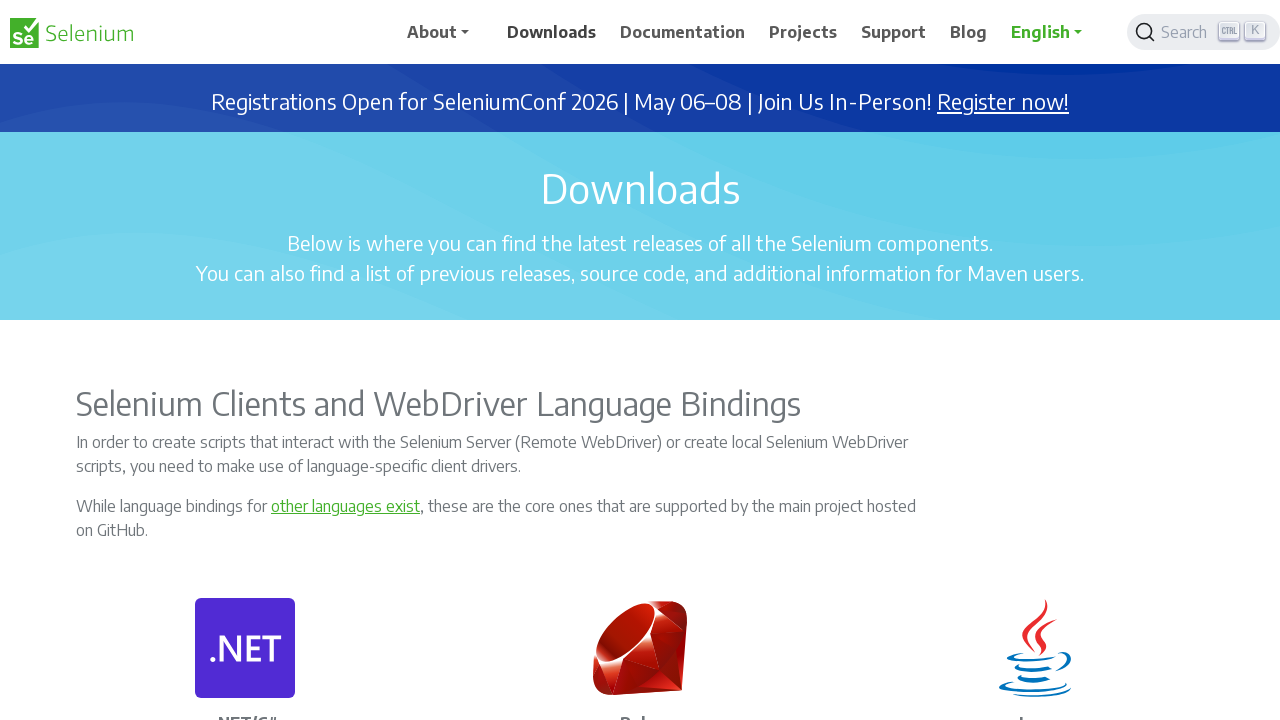

Closed child window
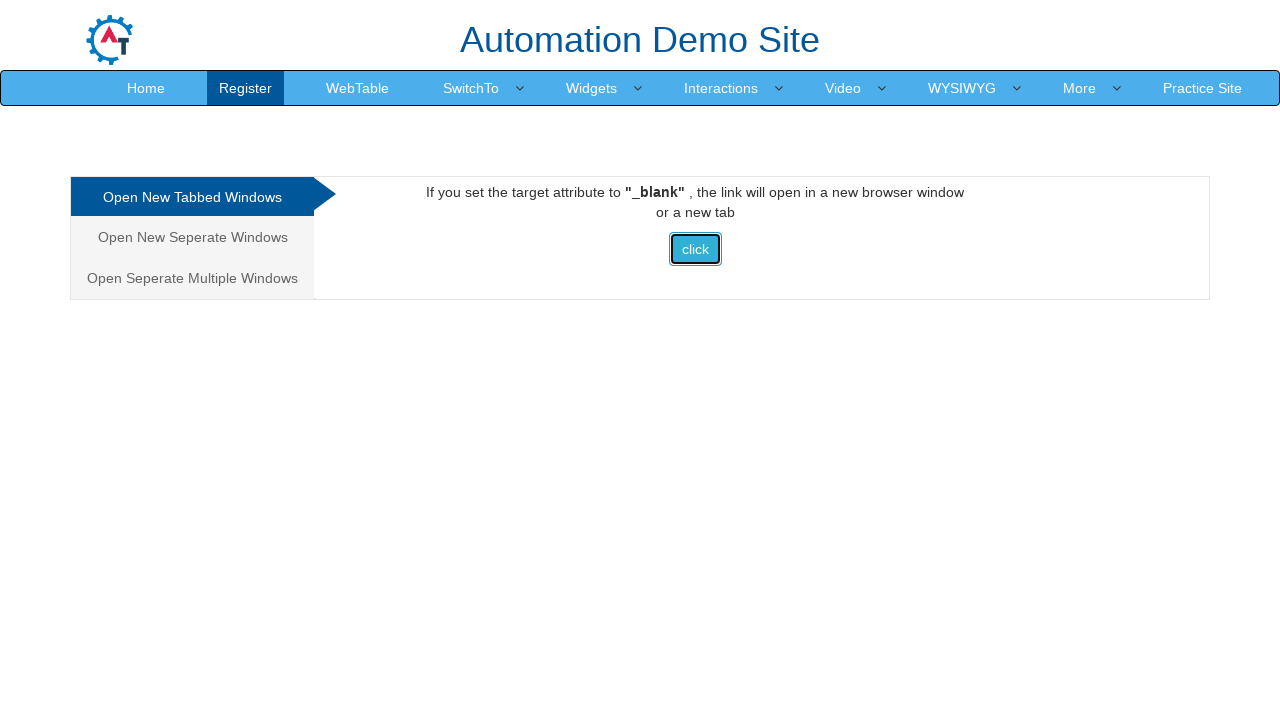

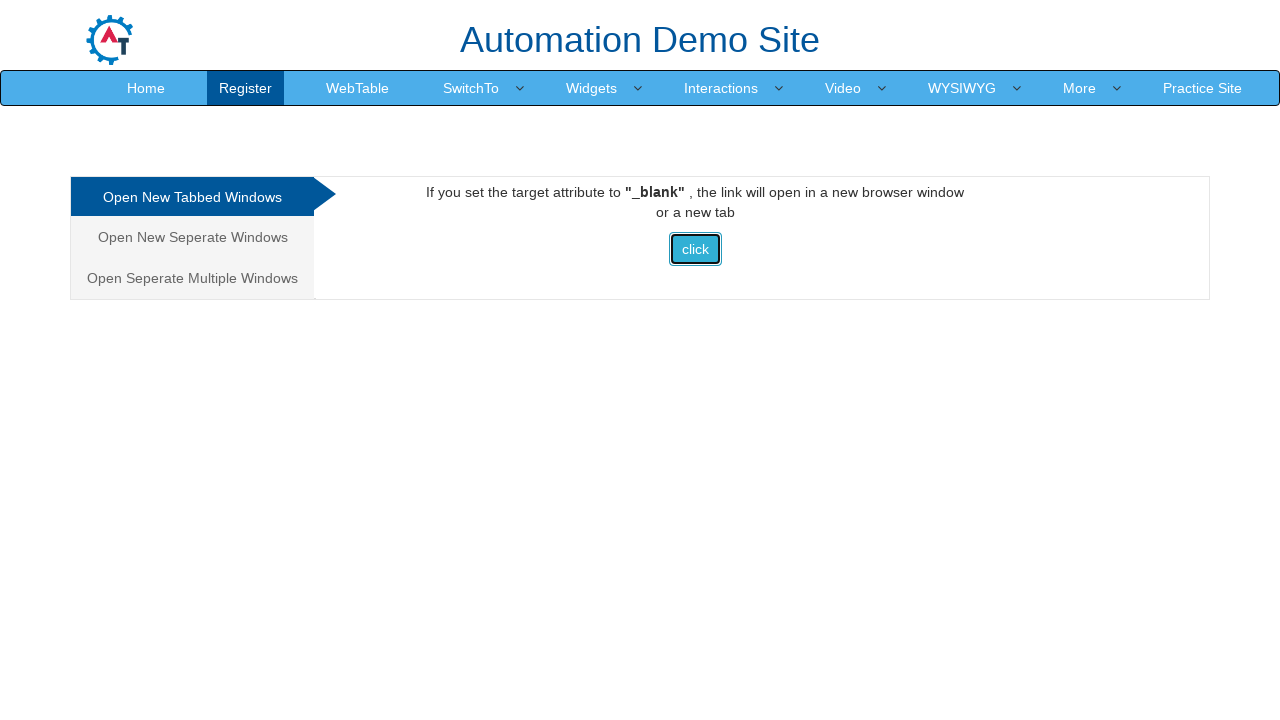